Tests JavaScript prompt alert functionality by clicking on the prompt tab, triggering the prompt dialog, entering text into it, and accepting the alert.

Starting URL: http://demo.automationtesting.in/Alerts.html

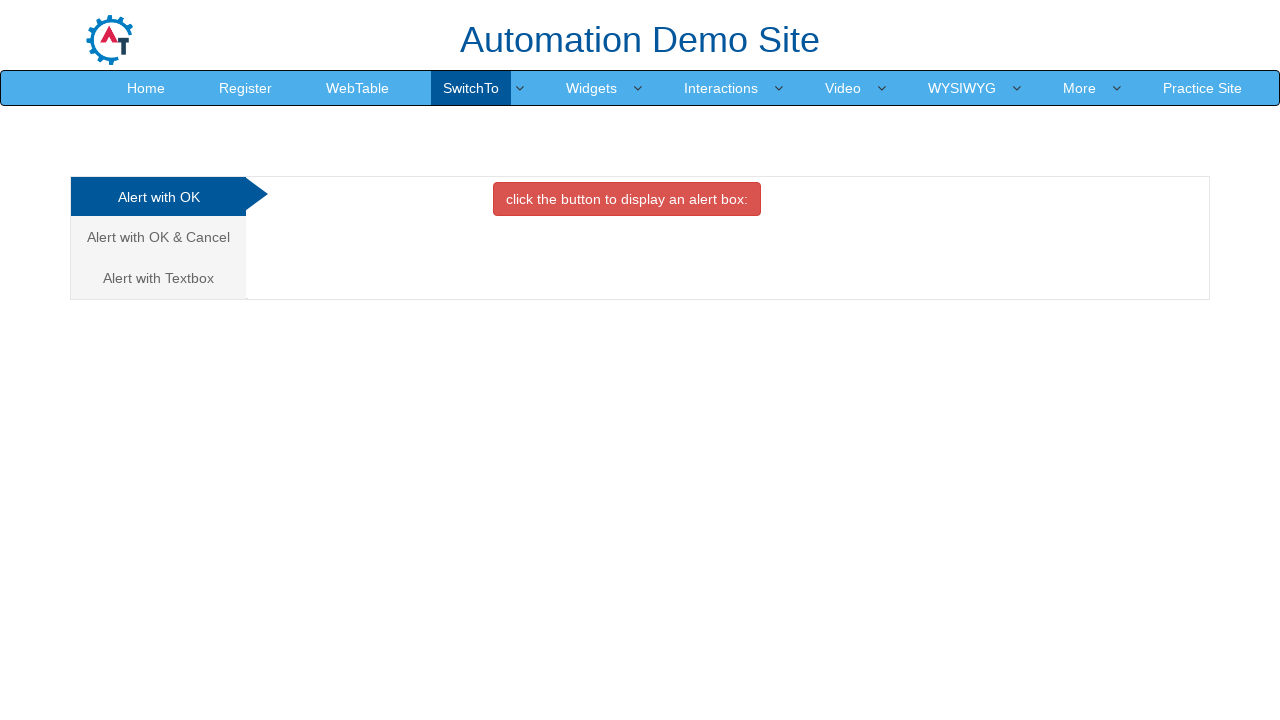

Clicked on the Prompt Box tab at (158, 278) on (//a[@class='analystic'])[3]
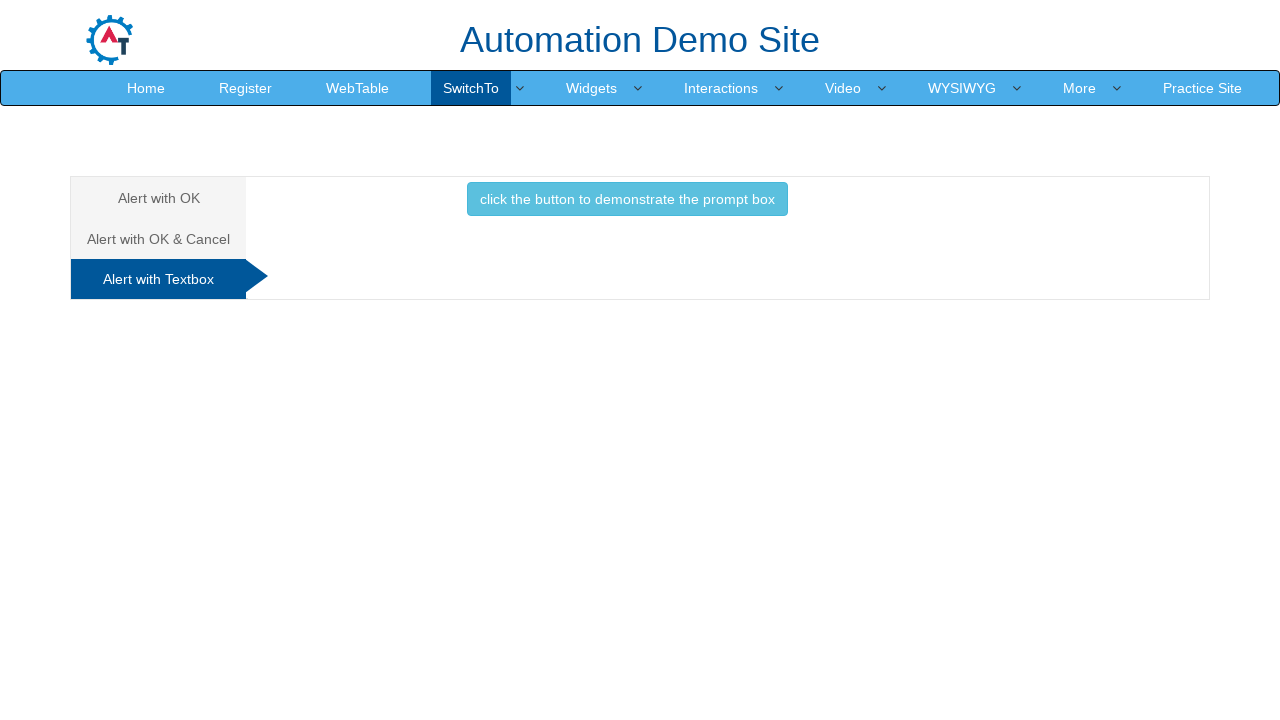

Clicked the button to trigger the prompt alert at (627, 199) on xpath=//button[@onclick='promptbox()']
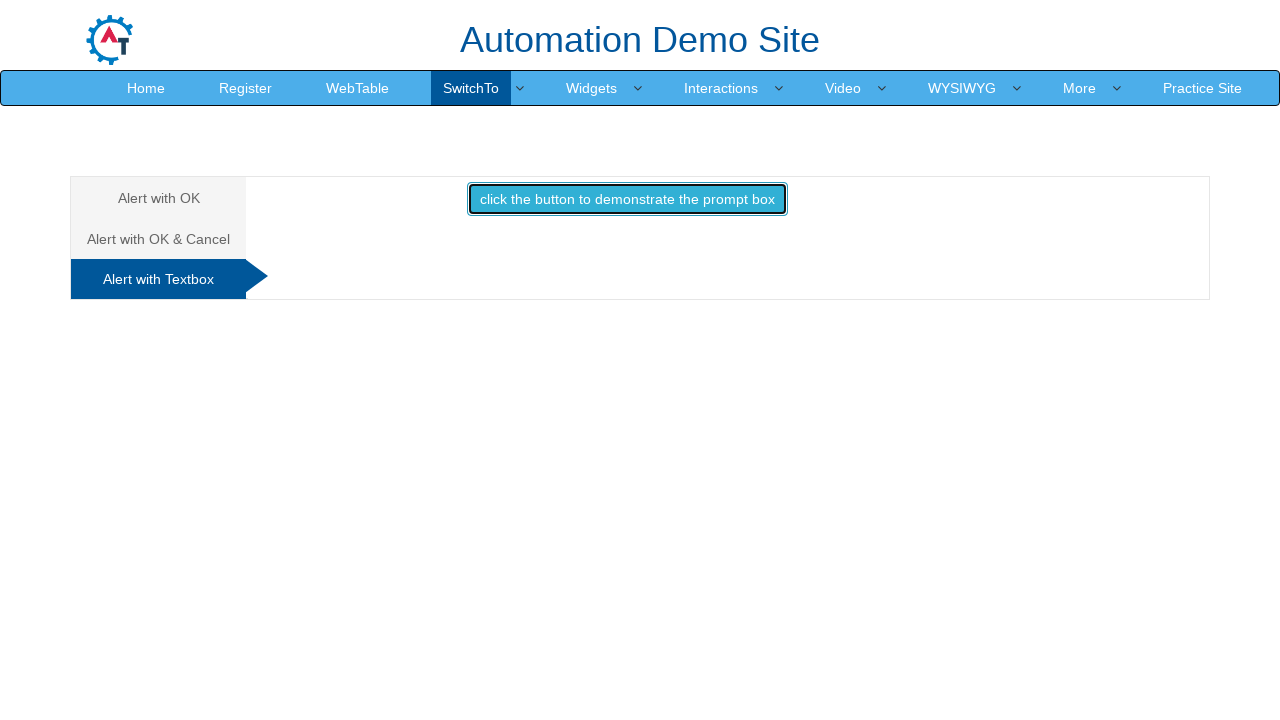

Set up dialog handler to accept prompt with text 'Welcome to automation'
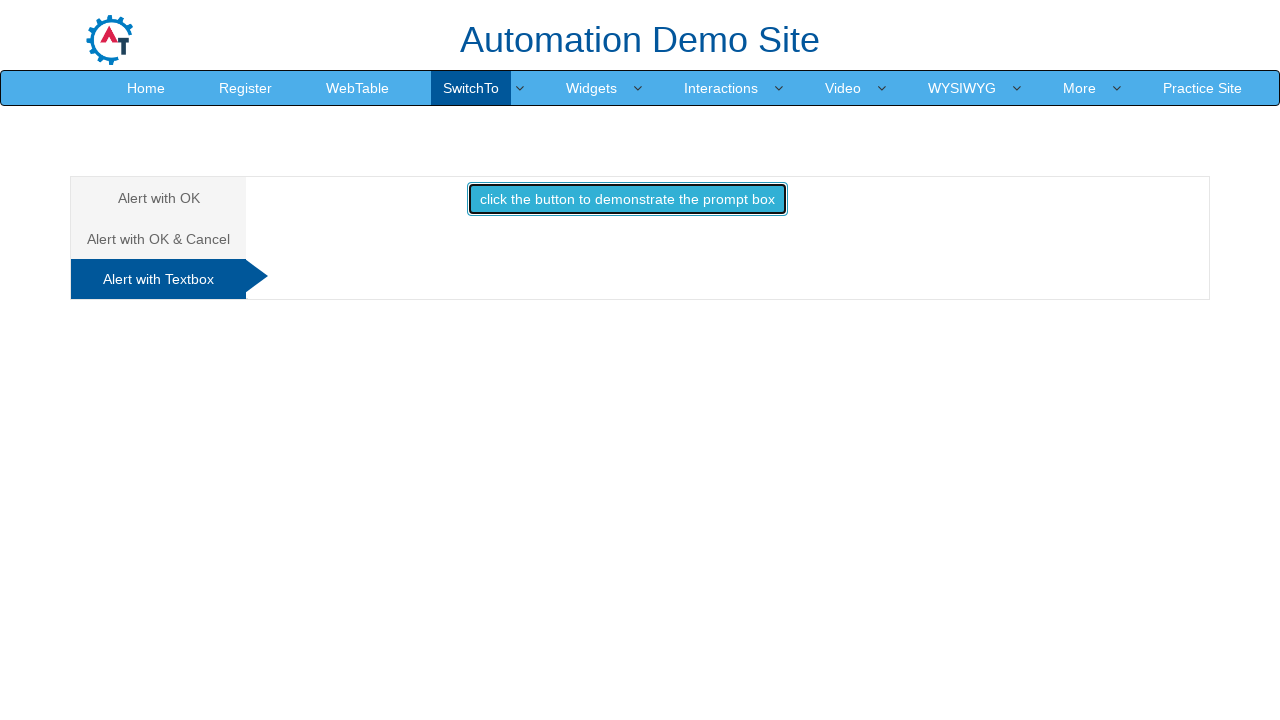

Re-clicked the prompt button to trigger dialog and accept it with entered text at (627, 199) on xpath=//button[@onclick='promptbox()']
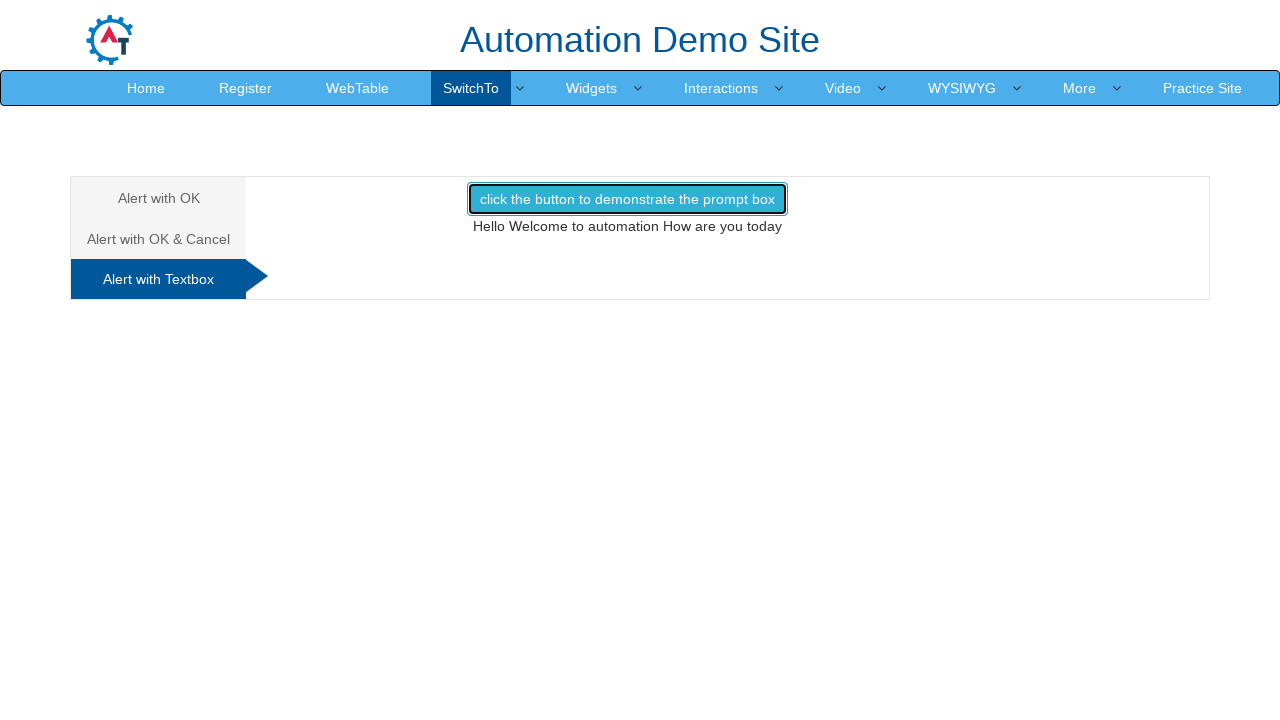

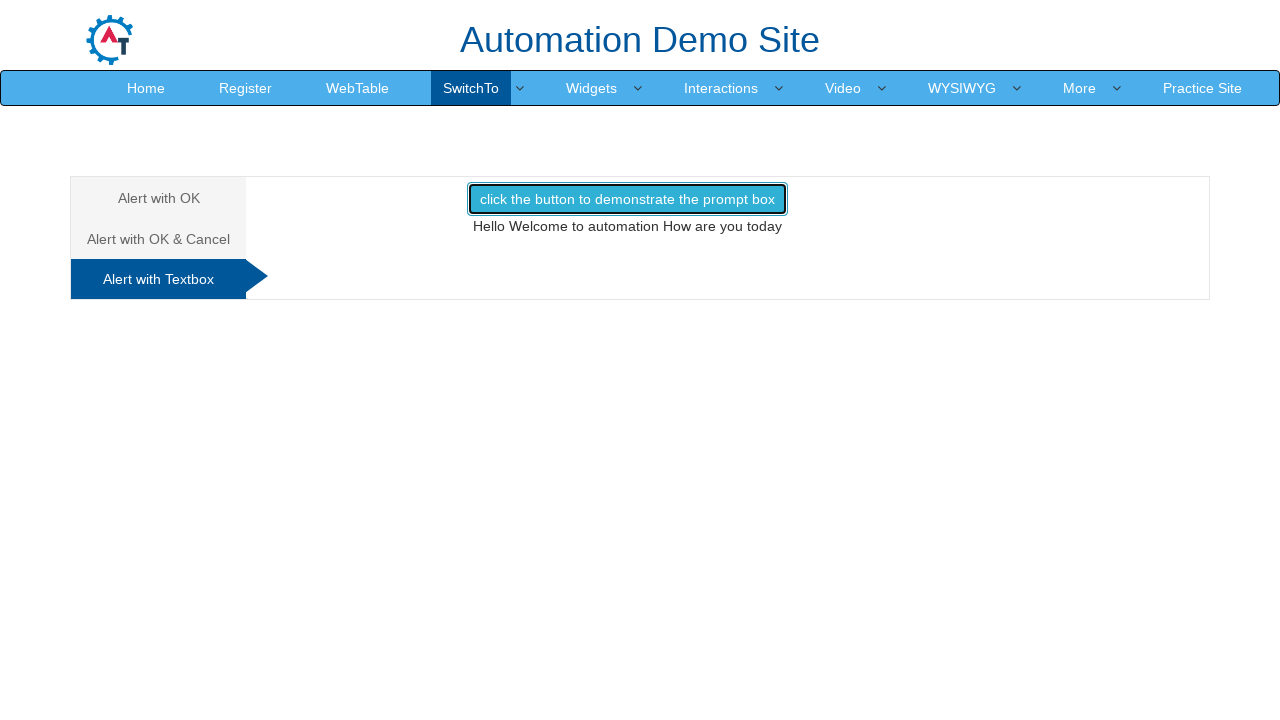